Tests keyboard shortcuts by copying text from one input field and pasting it into another

Starting URL: http://sahitest.com/demo/label.htm

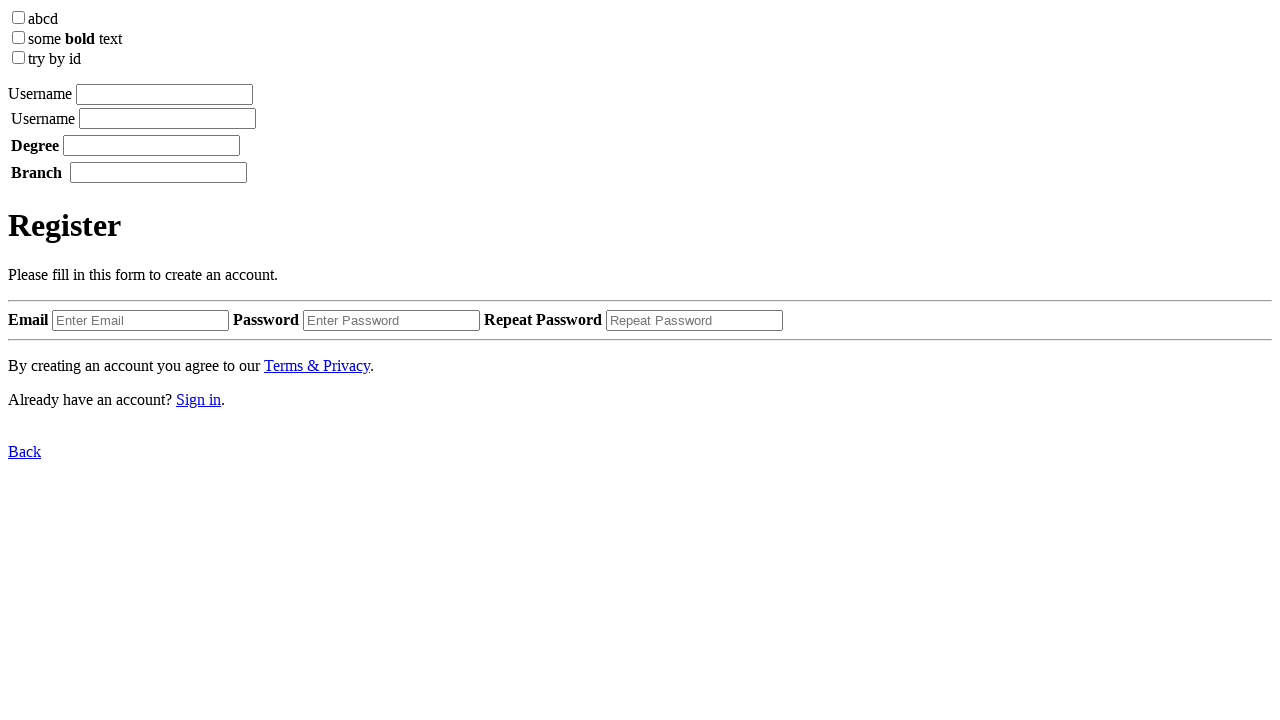

Filled first textbox with 'ashin' on xpath=//input[@type='textbox'] >> nth=0
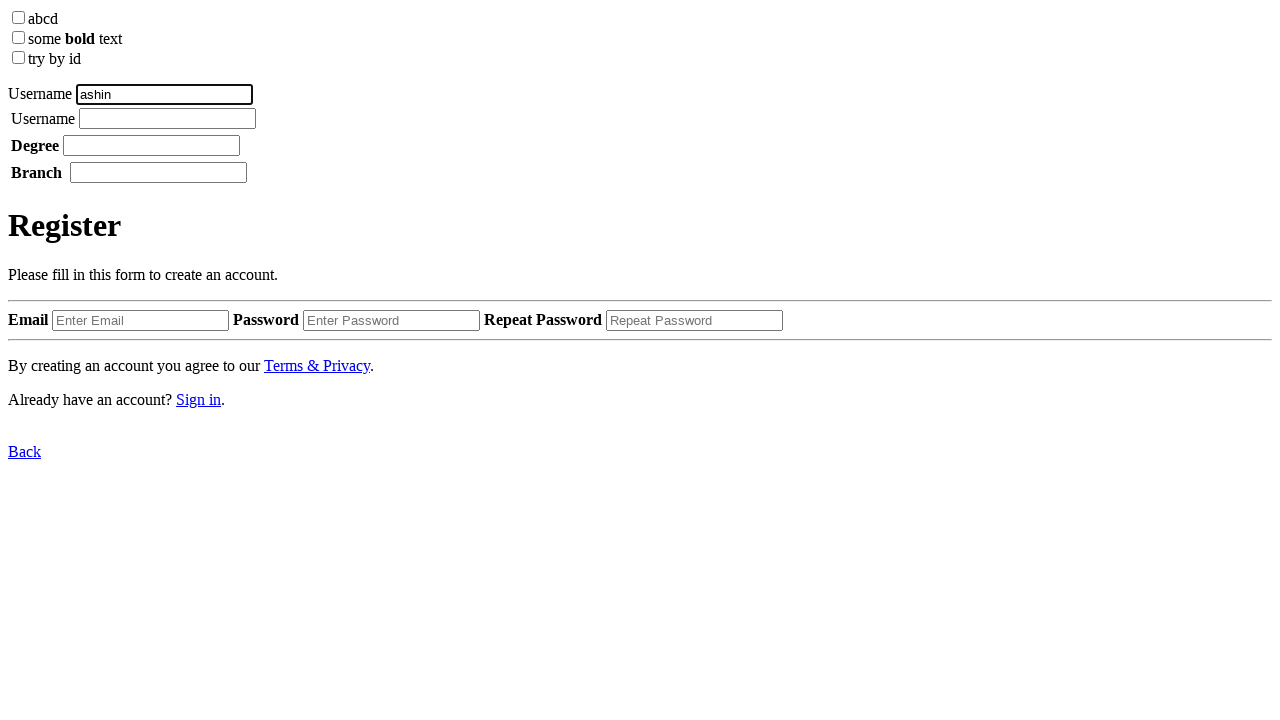

Selected all text in first textbox using keyboard shortcut on xpath=//input[@type='textbox'] >> nth=0
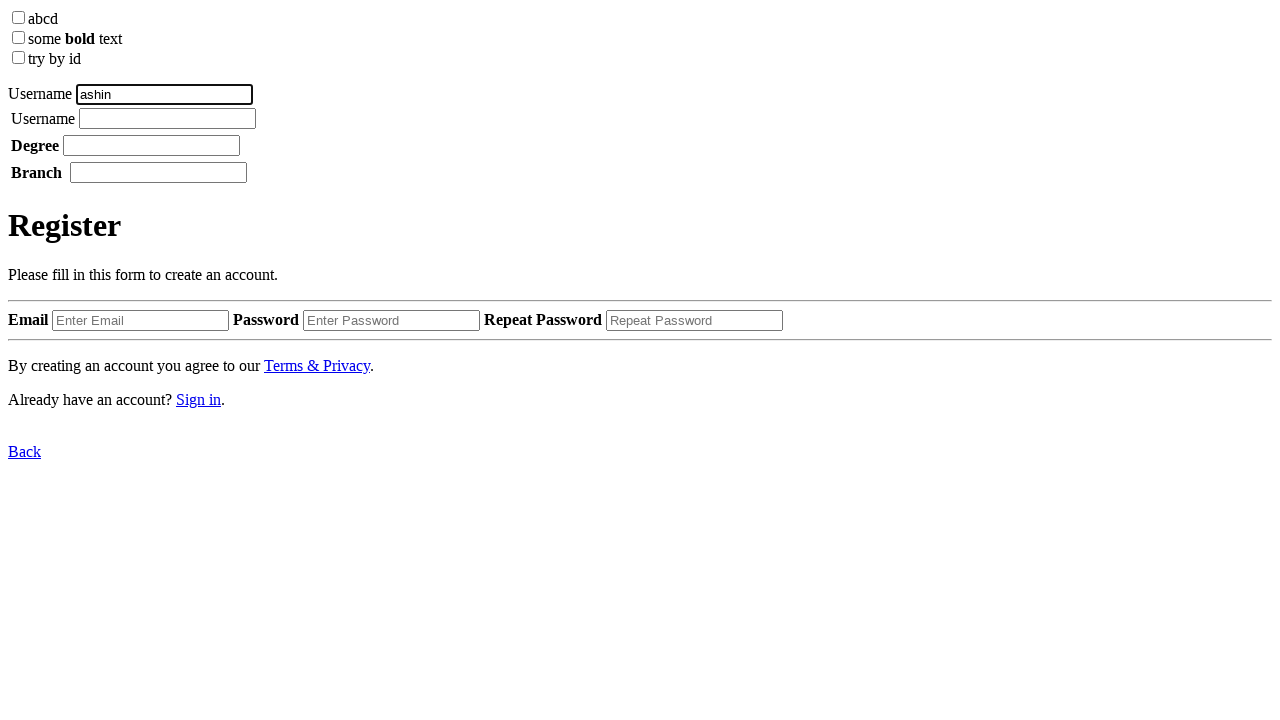

Copied text from first textbox using keyboard shortcut on xpath=//input[@type='textbox'] >> nth=0
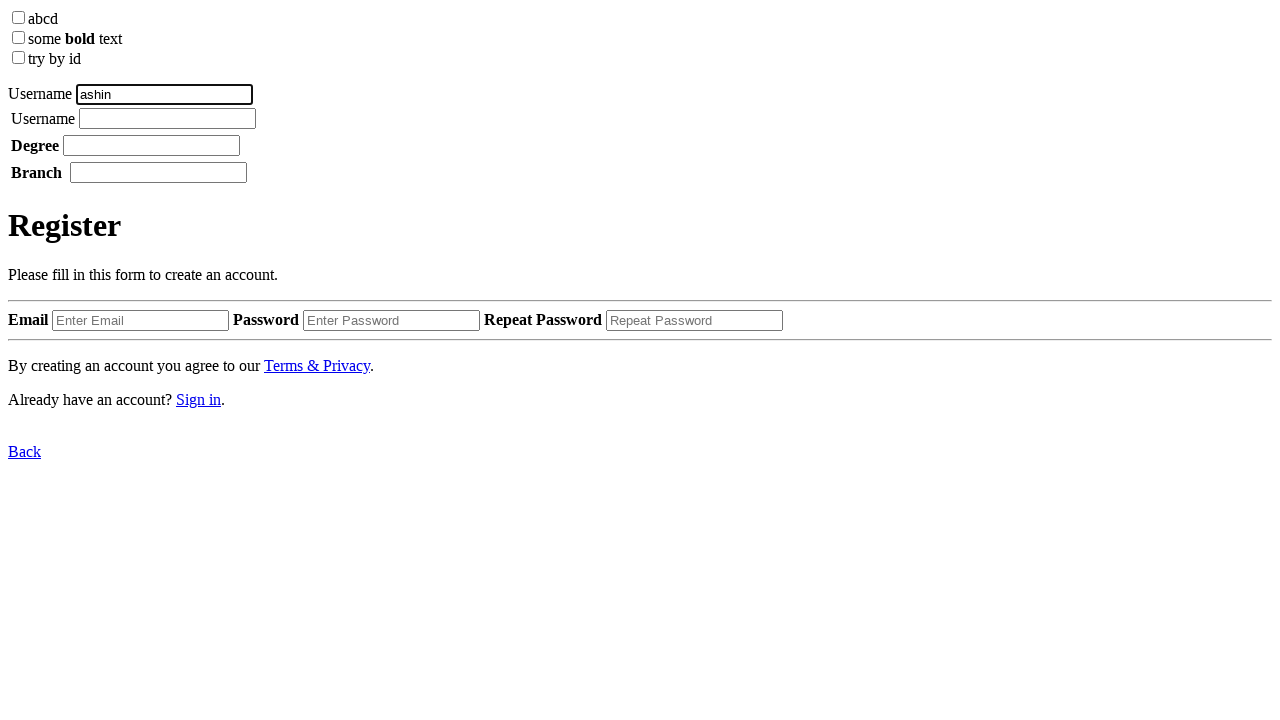

Focused on second textbox on xpath=//input[@type='textbox'] >> nth=1
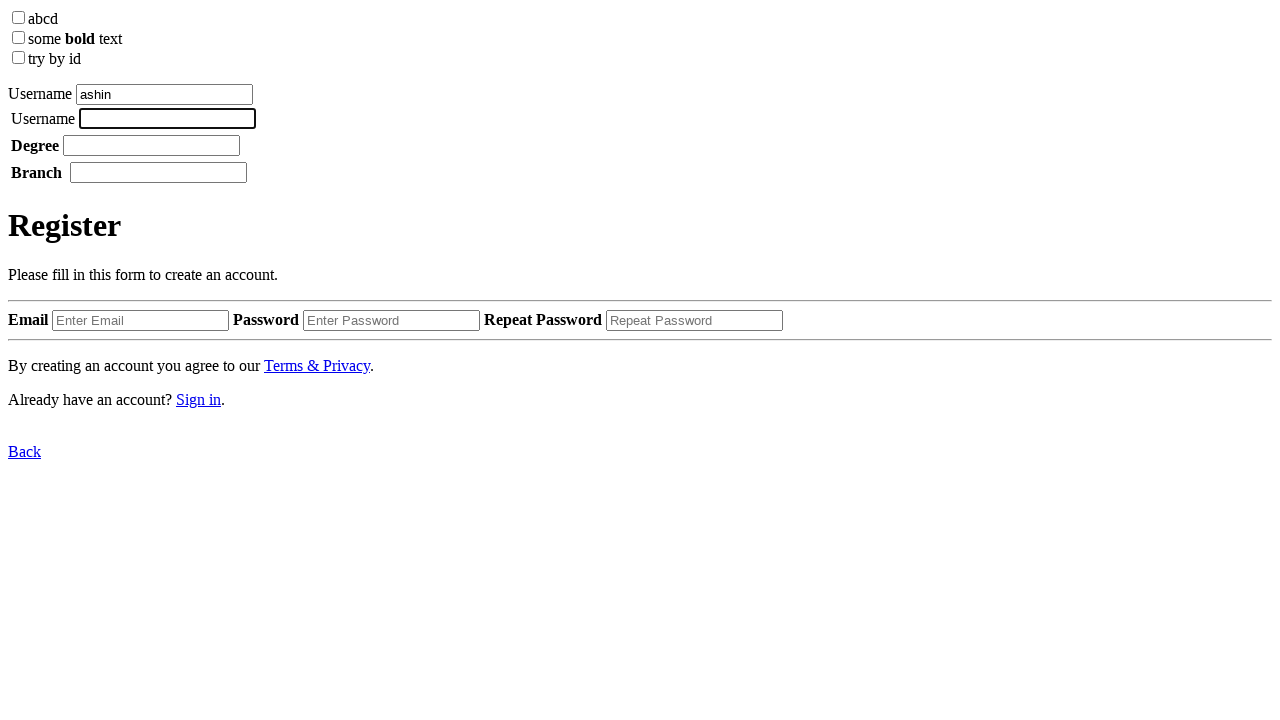

Pasted copied text into second textbox using keyboard shortcut on xpath=//input[@type='textbox'] >> nth=1
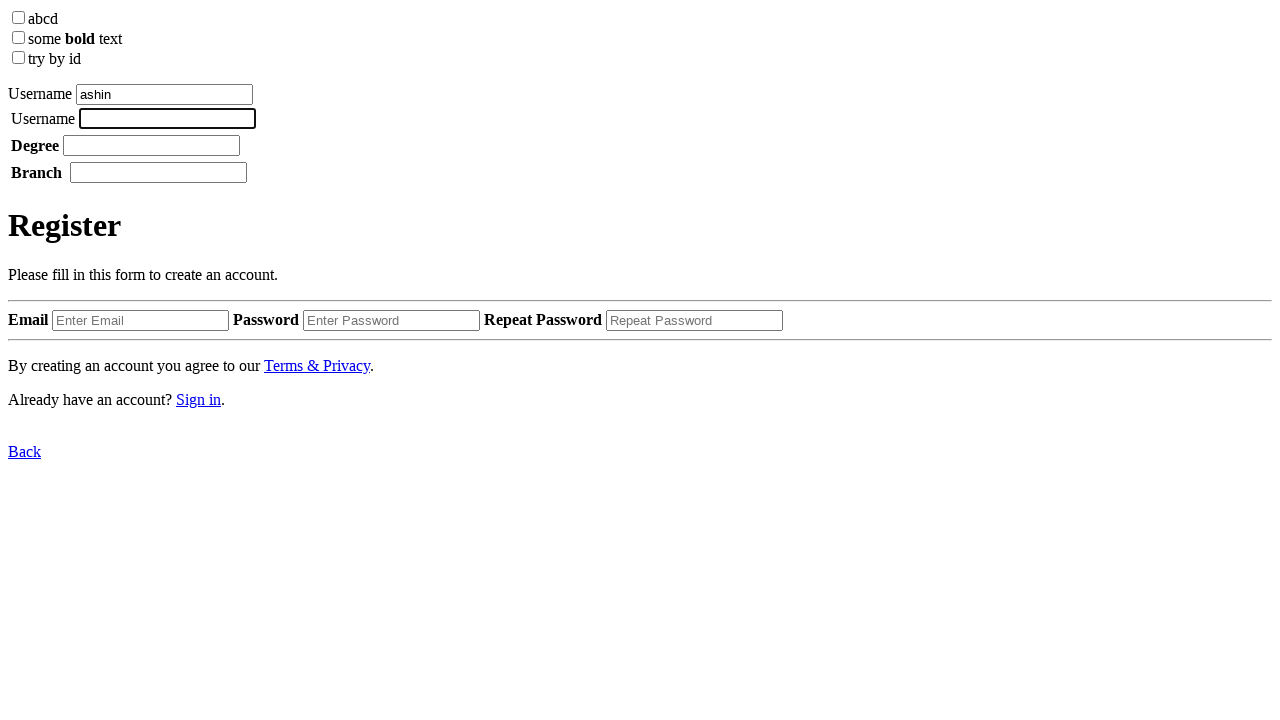

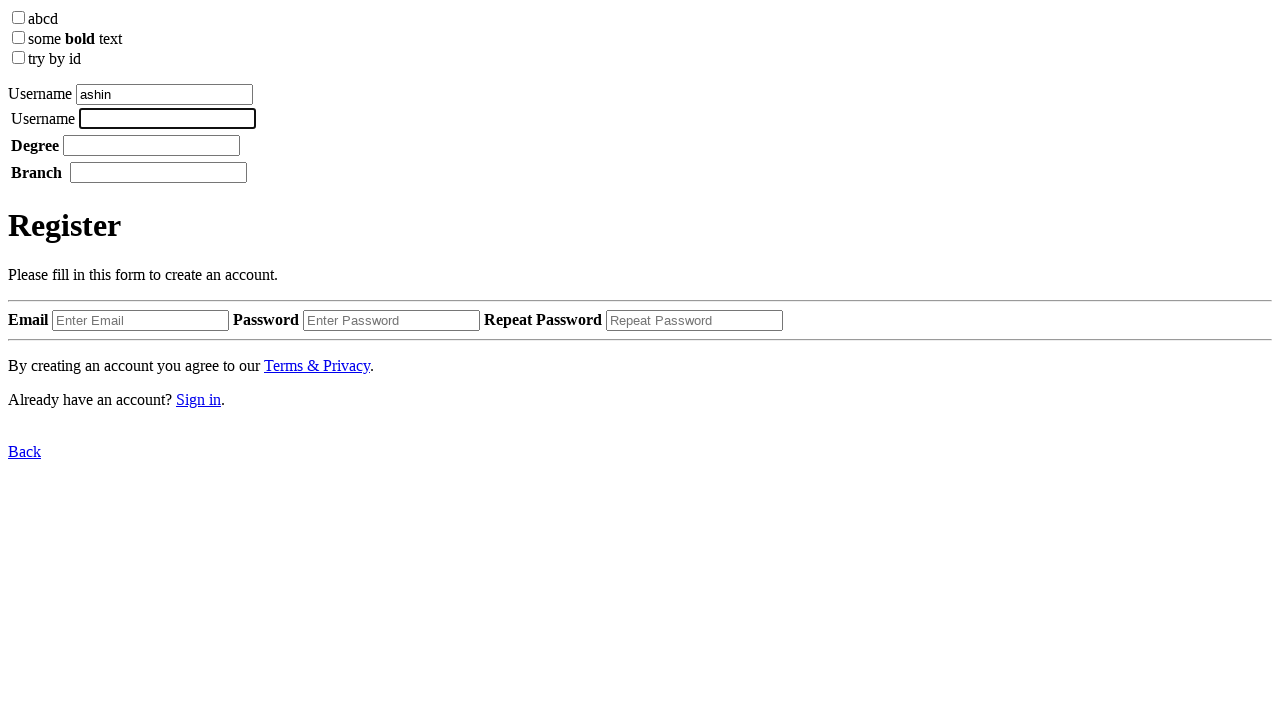